Tests checkbox functionality by toggling two checkboxes on a demo page

Starting URL: https://the-internet.herokuapp.com/checkboxes

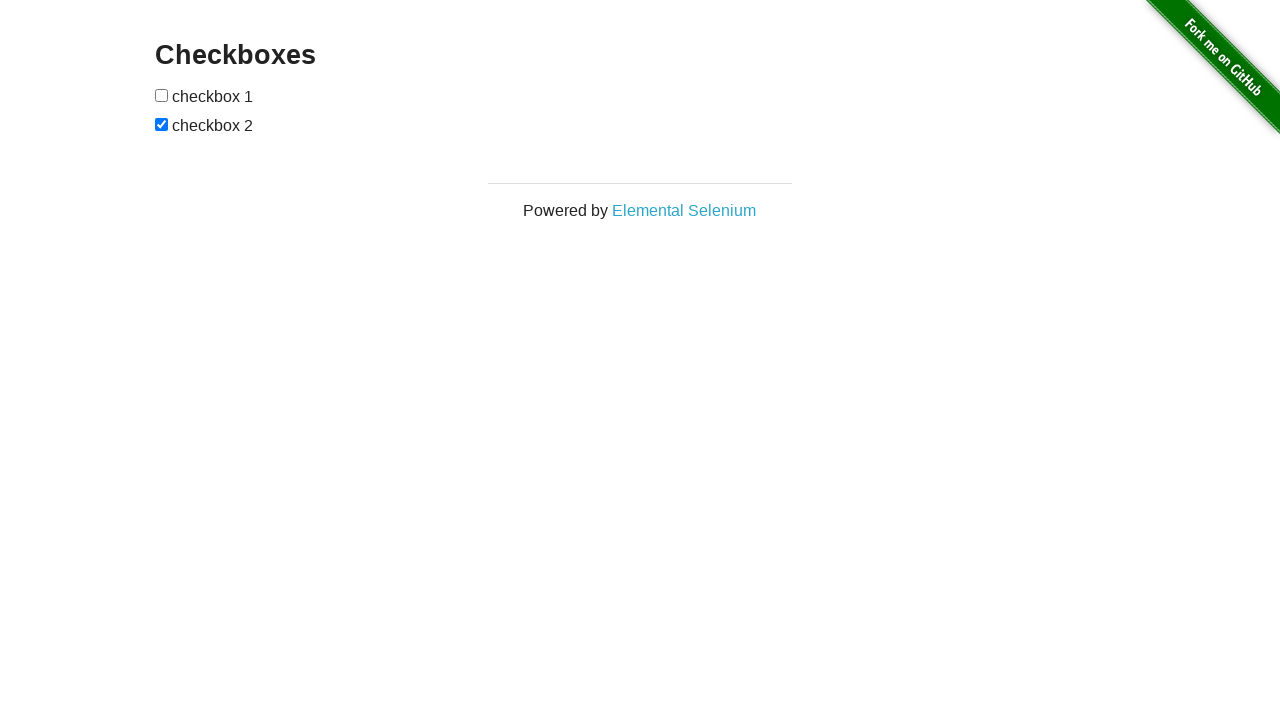

Clicked first checkbox to toggle its state at (162, 95) on xpath=//*[@id="checkboxes"]/input[1]
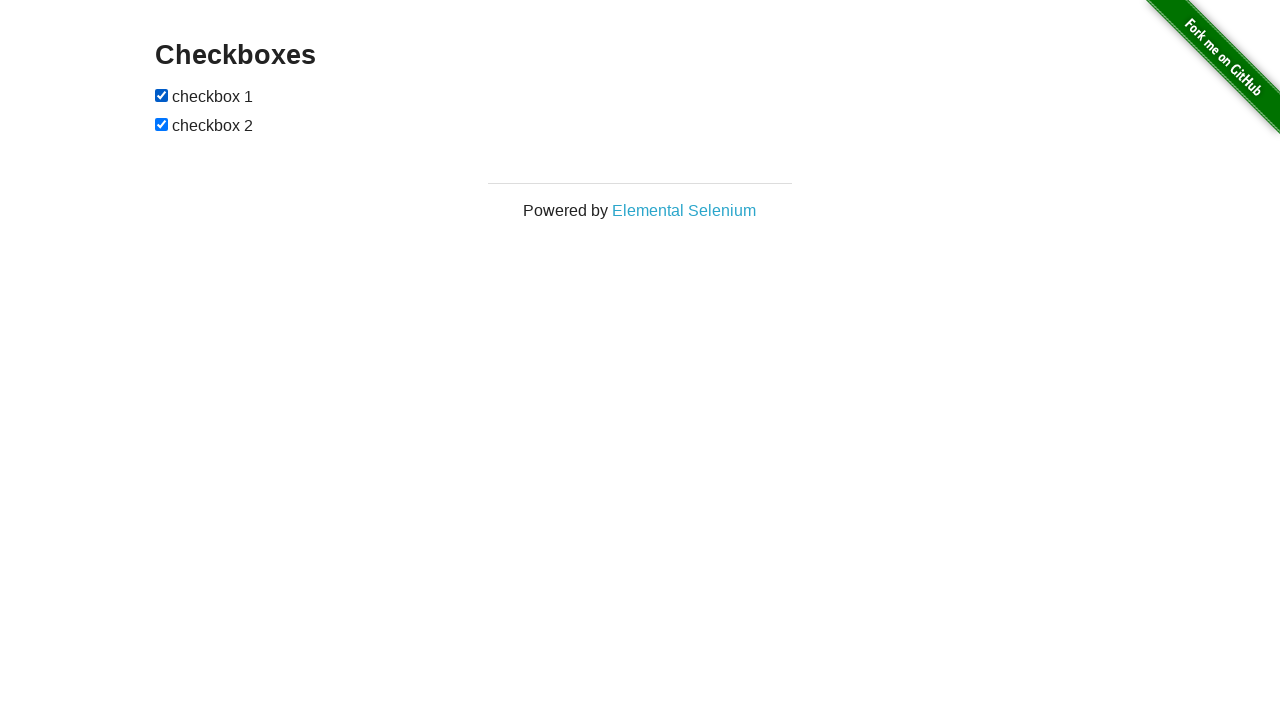

Clicked second checkbox to toggle its state at (162, 124) on xpath=//*[@id="checkboxes"]/input[2]
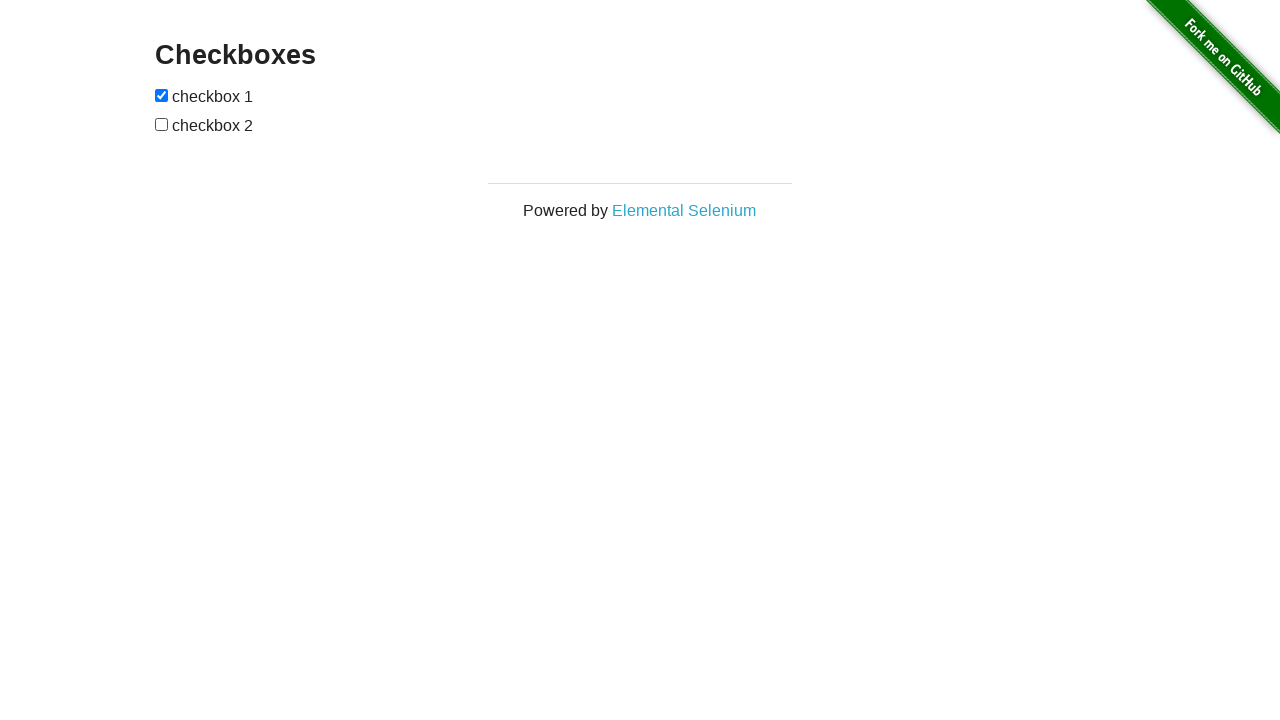

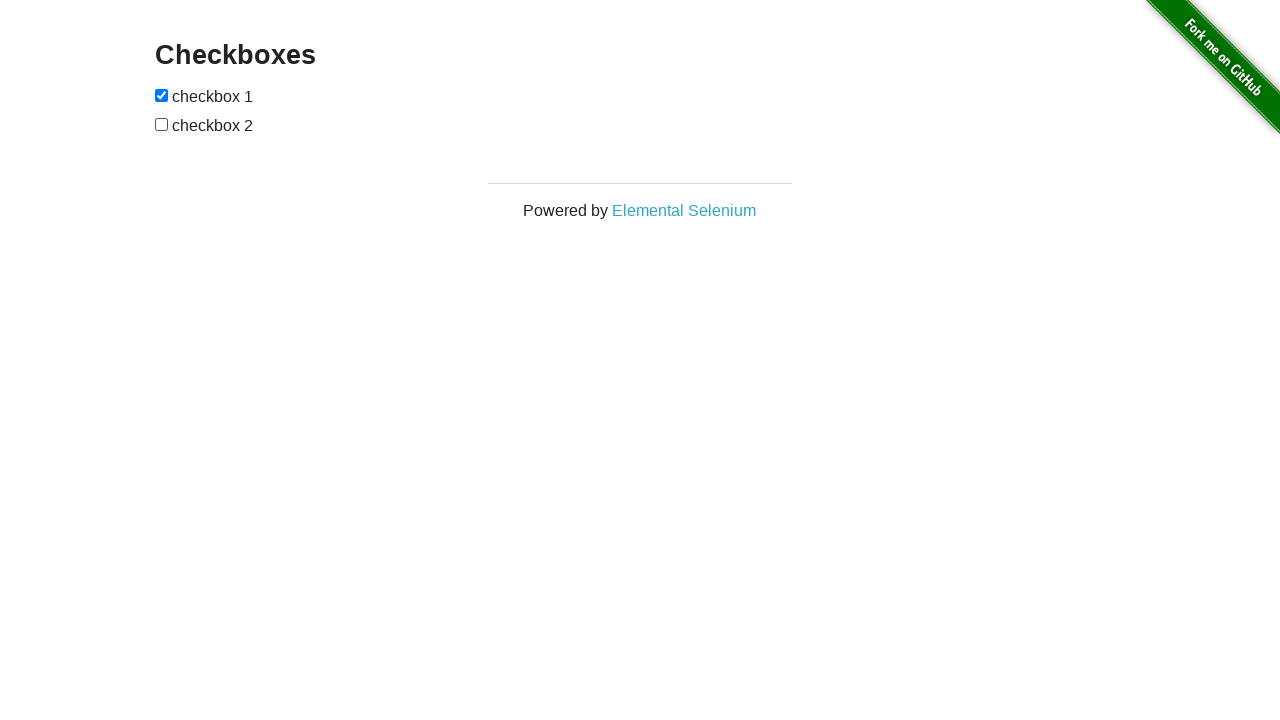